Navigates to the OrangeHRM website homepage and maximizes the browser window

Starting URL: https://www.orangehrm.com/

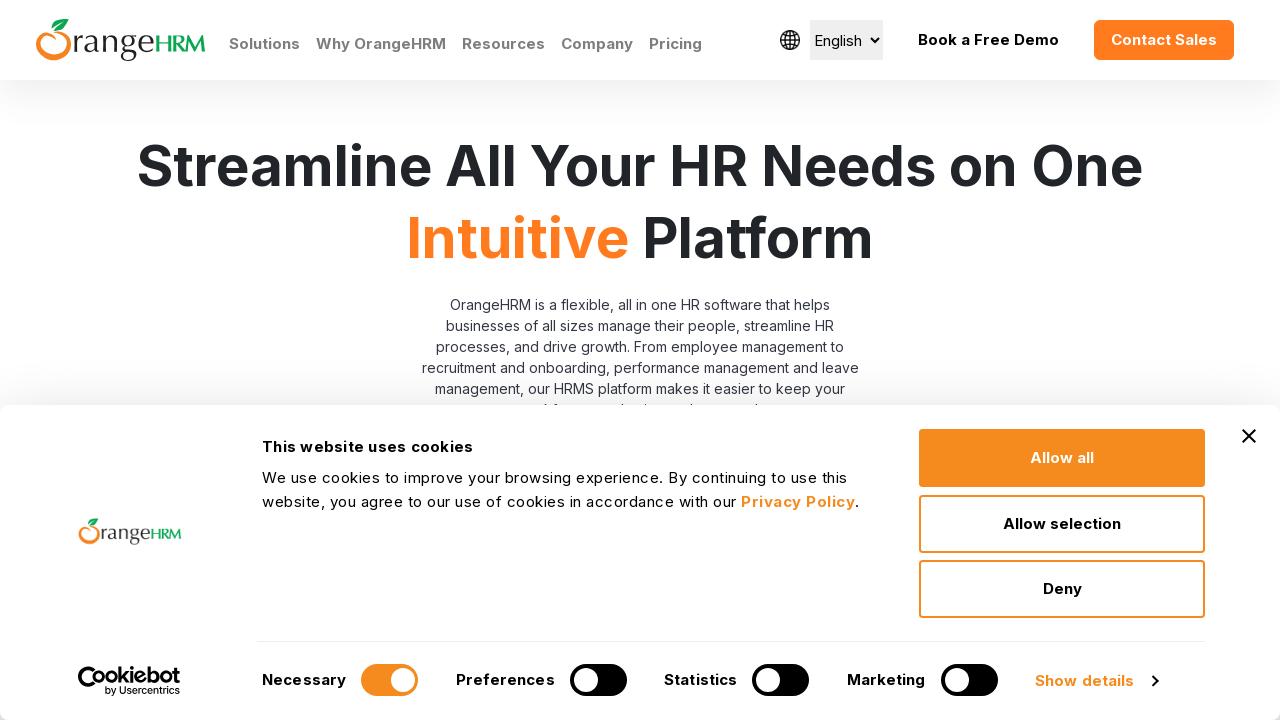

Navigated to OrangeHRM homepage
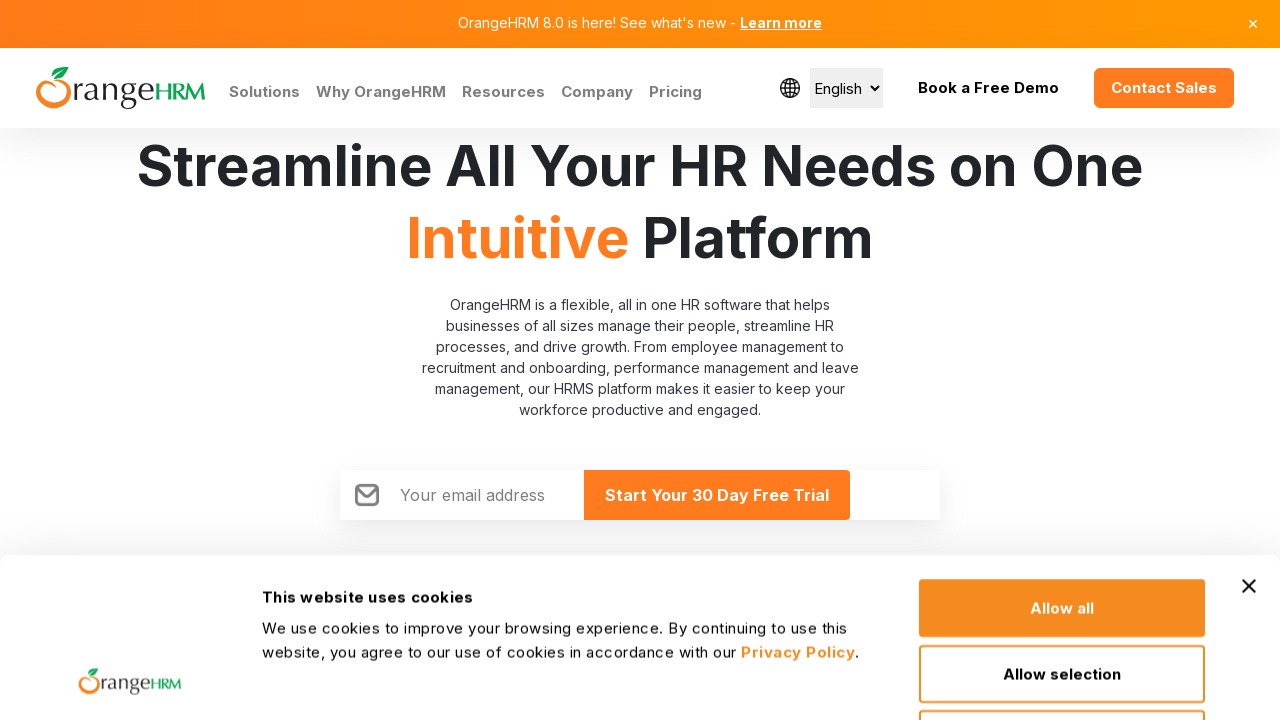

Maximized browser window to 1920x1080
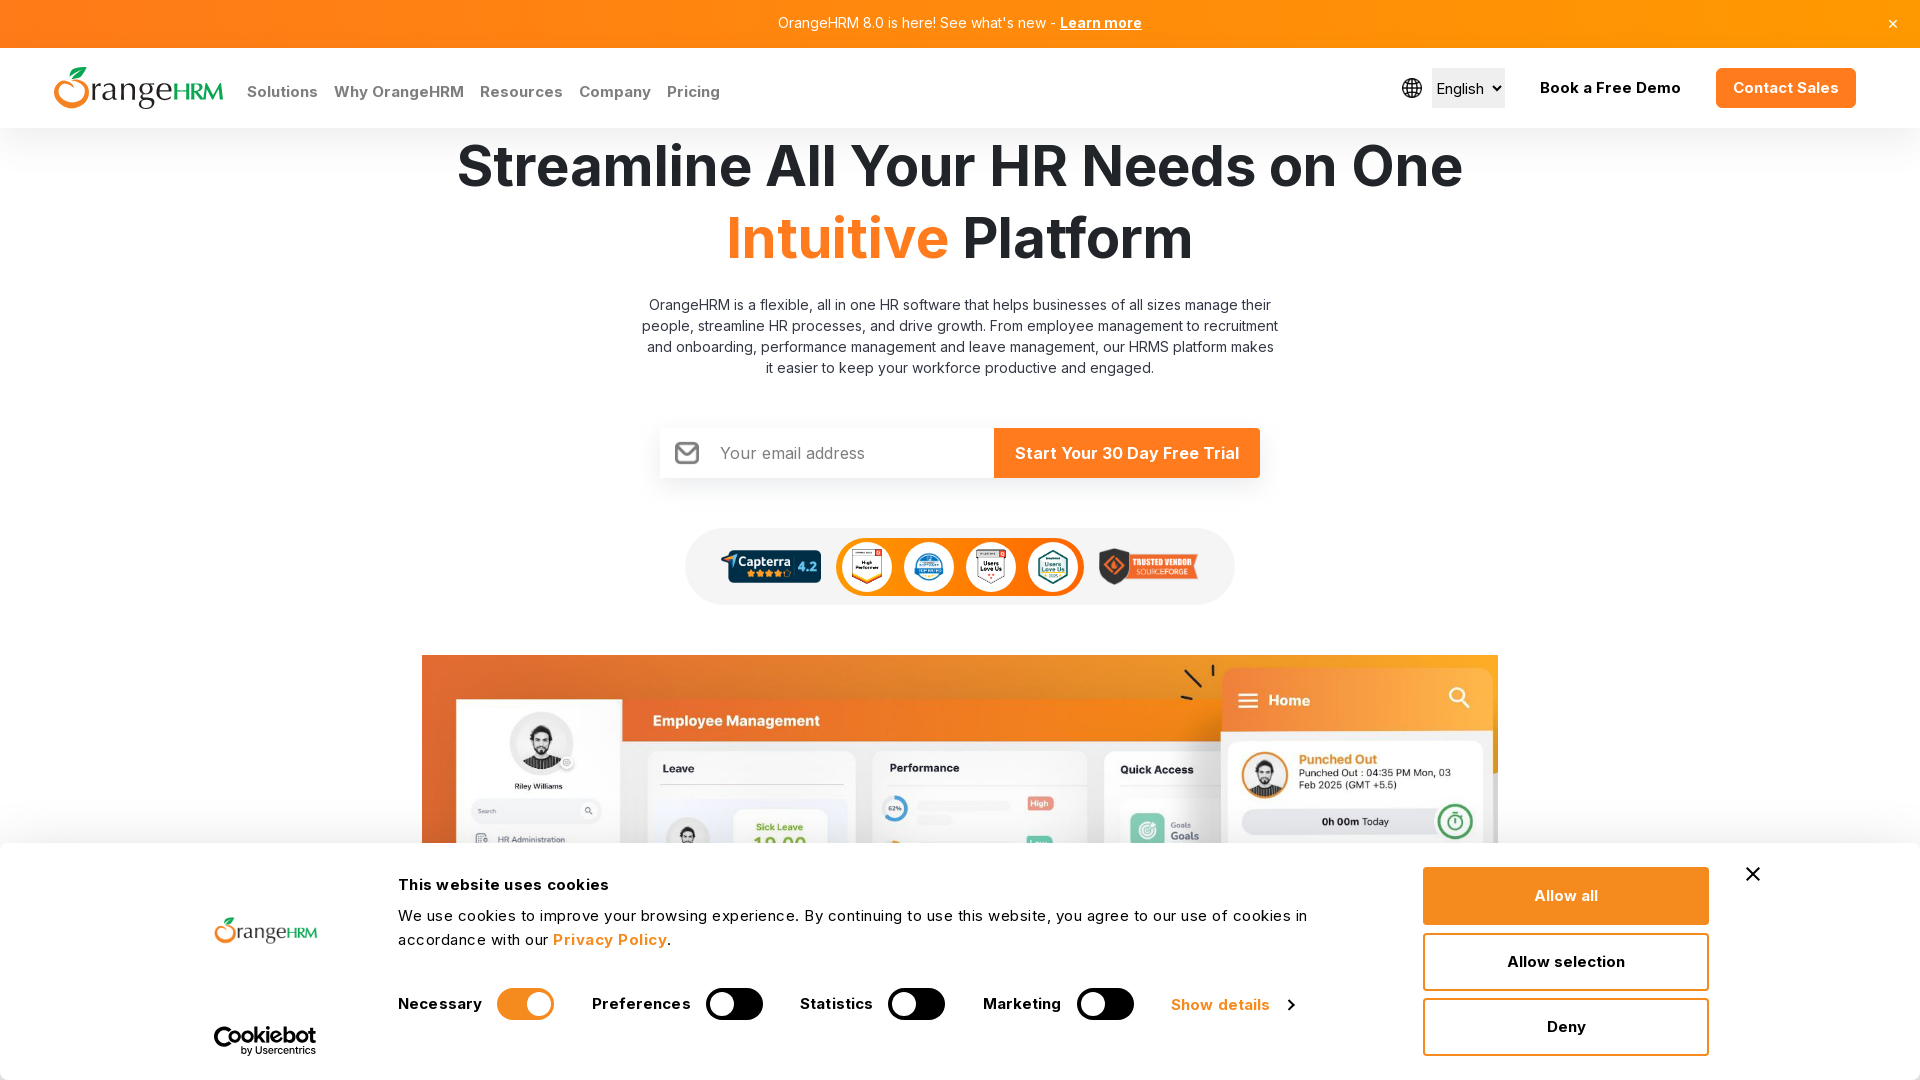

Page DOM content loaded
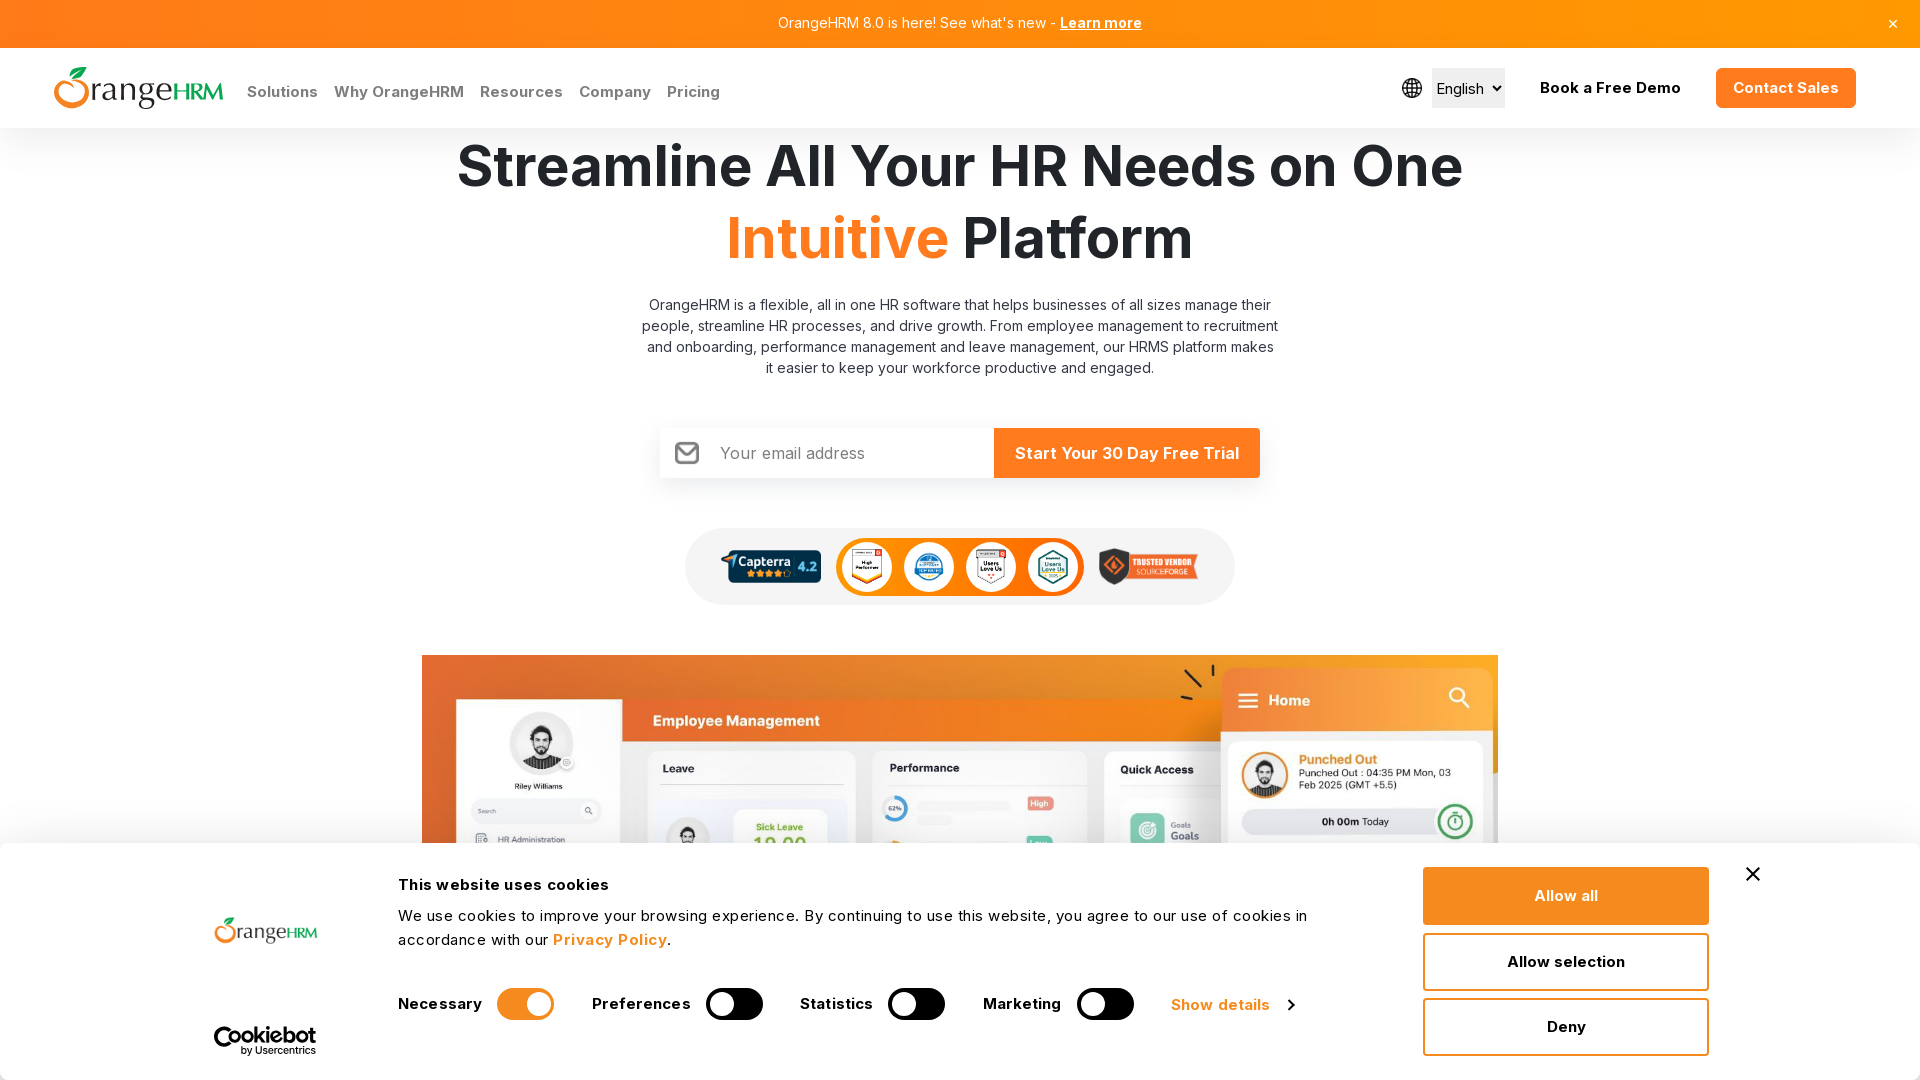

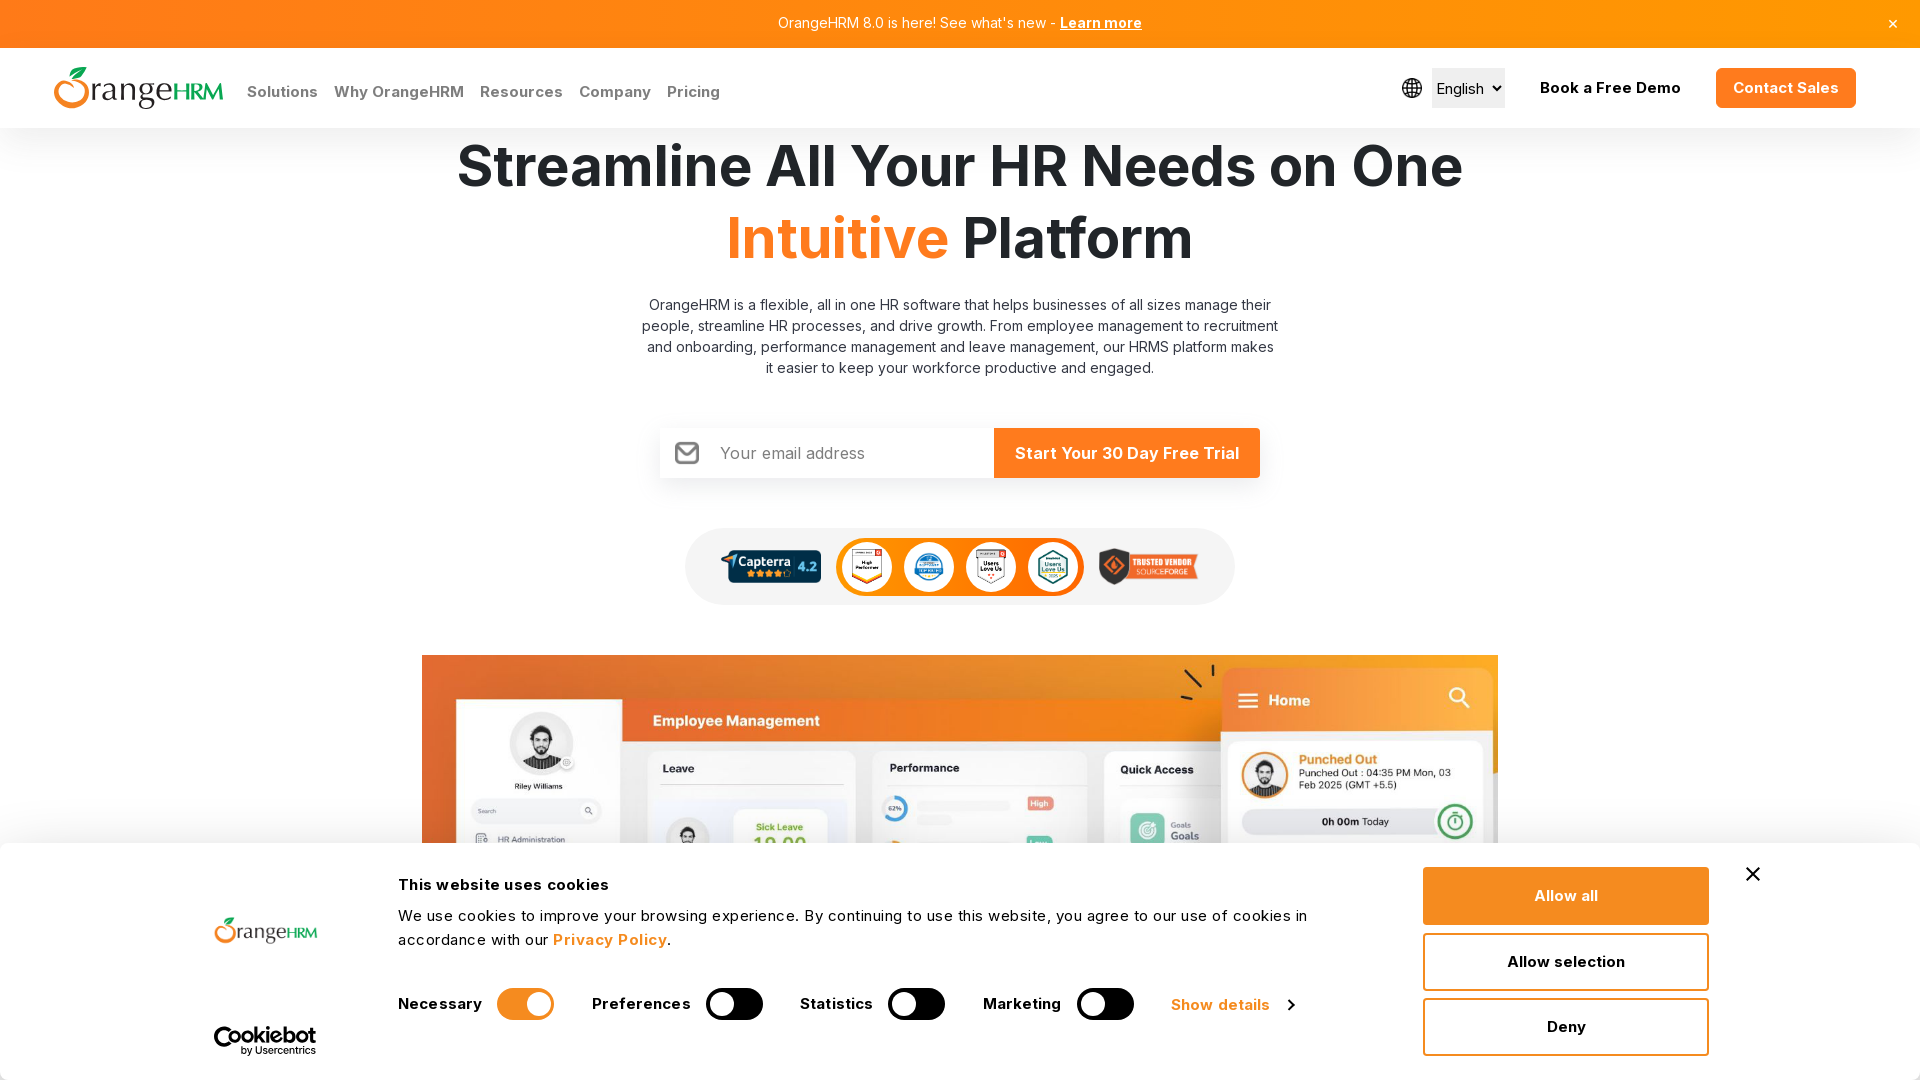